Tests tooltip functionality by locating a link element and retrieving its title attribute (tooltip text)

Starting URL: http://only-testing-blog.blogspot.com/

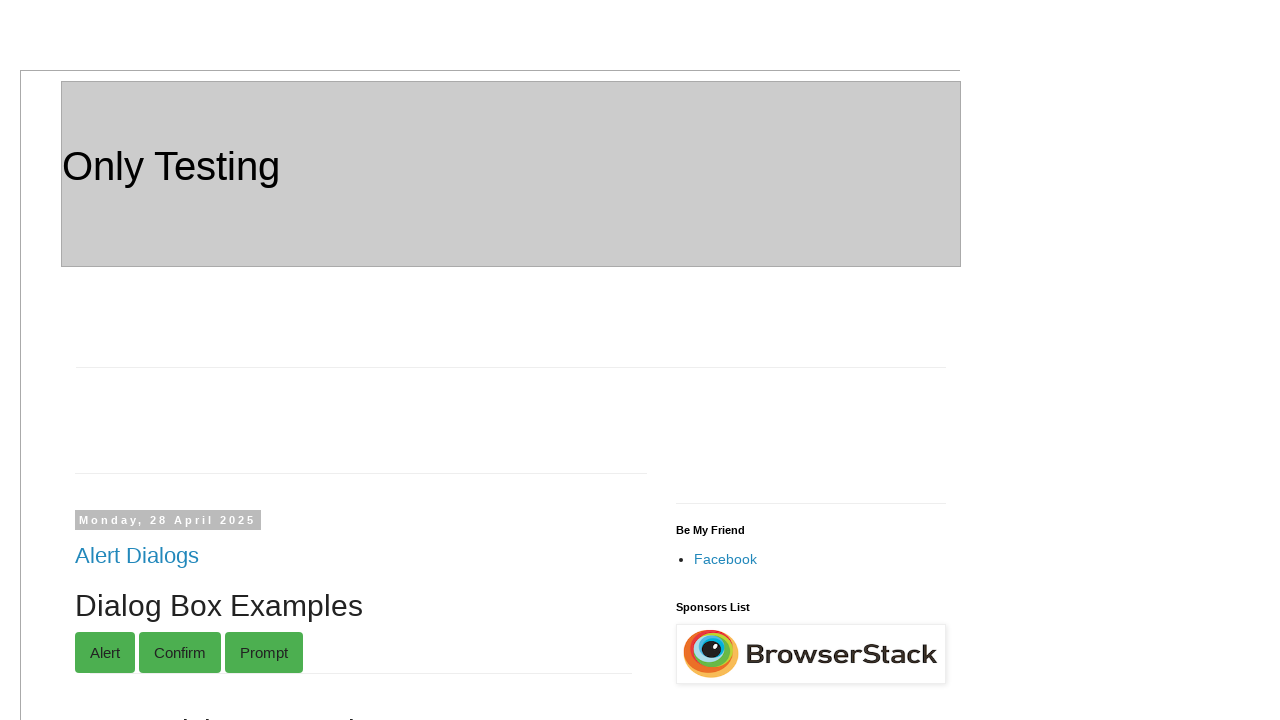

Waited for 'Hover over me' link to be visible
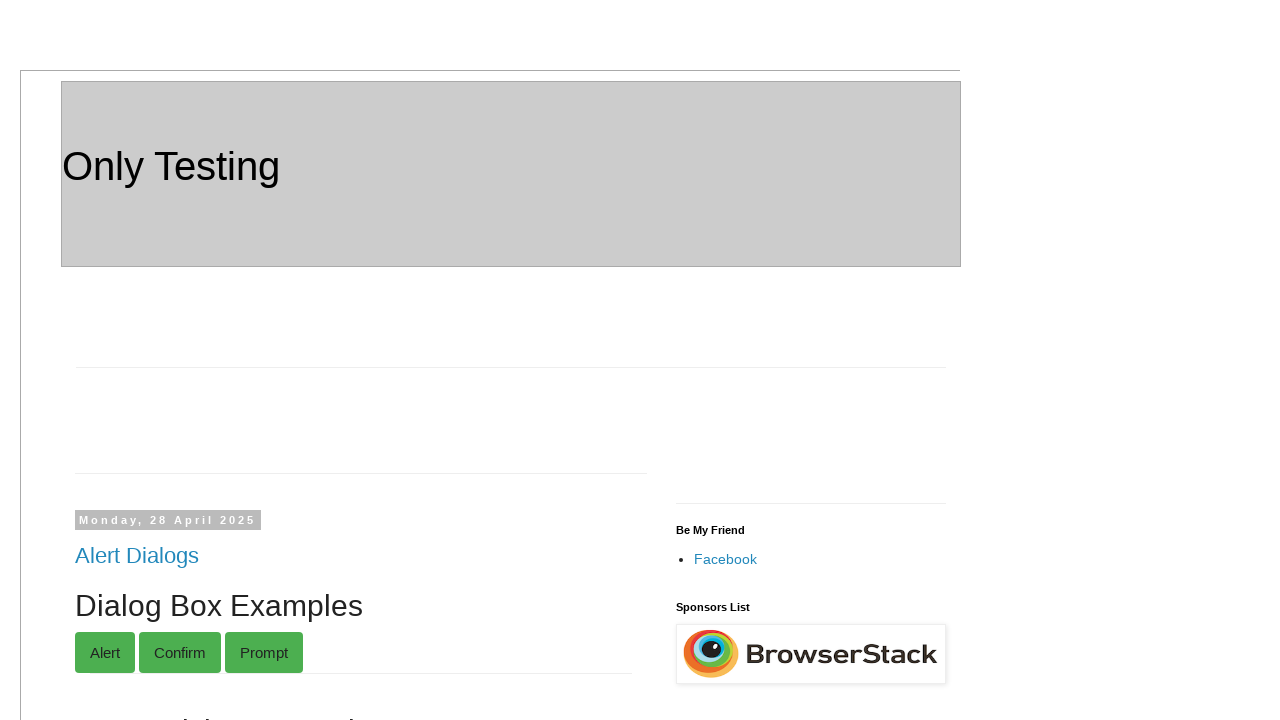

Located 'Hover over me' link element
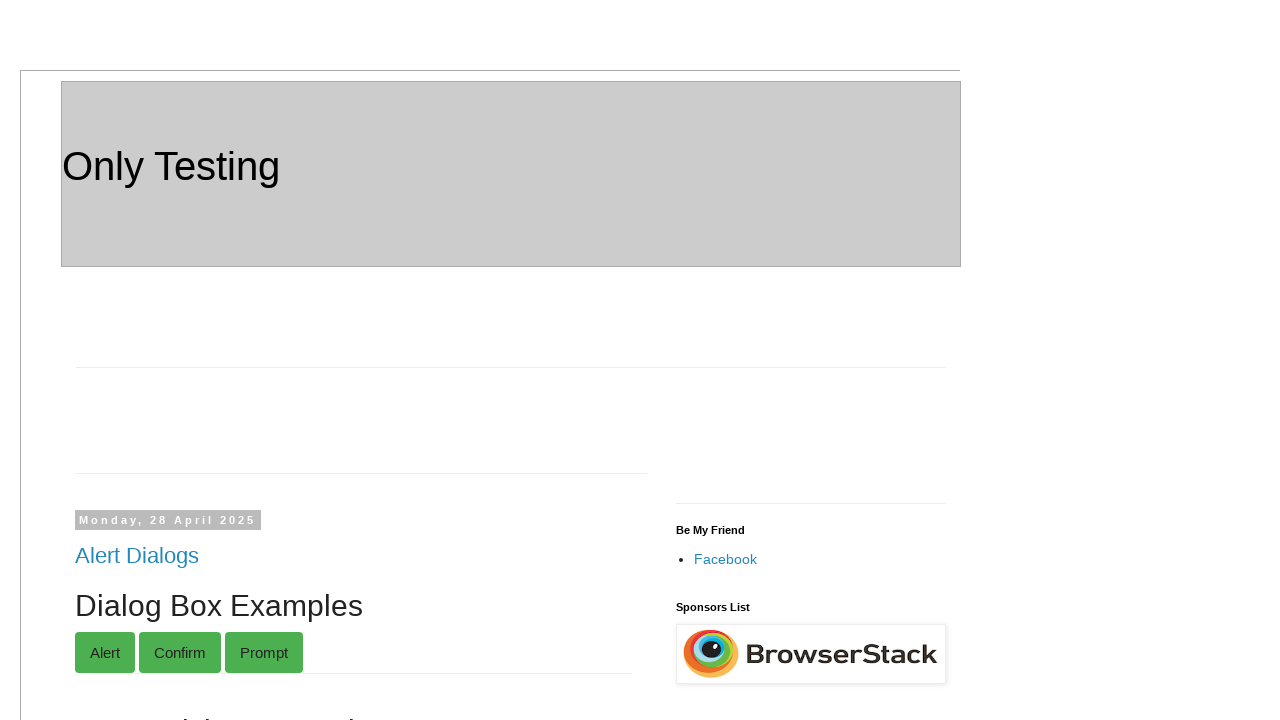

Retrieved tooltip text: tooltip text!
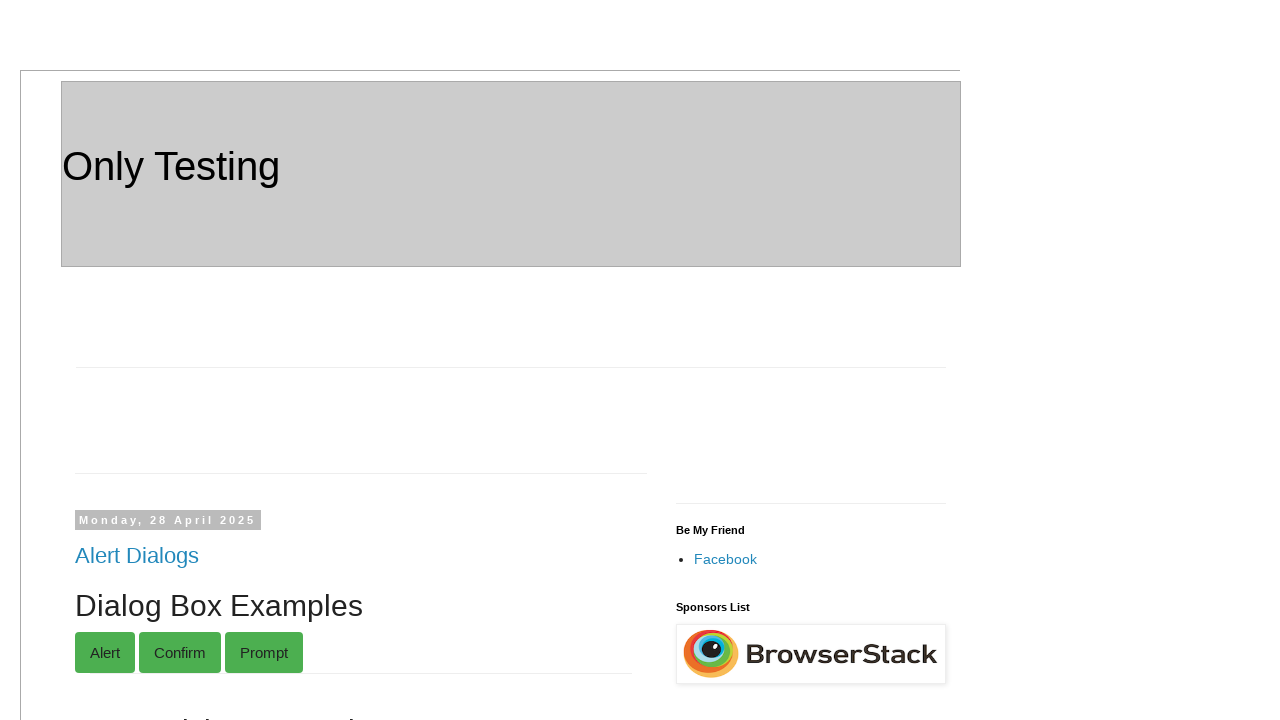

Hovered over 'Hover over me' link to trigger tooltip display at (139, 360) on text=Hover over me
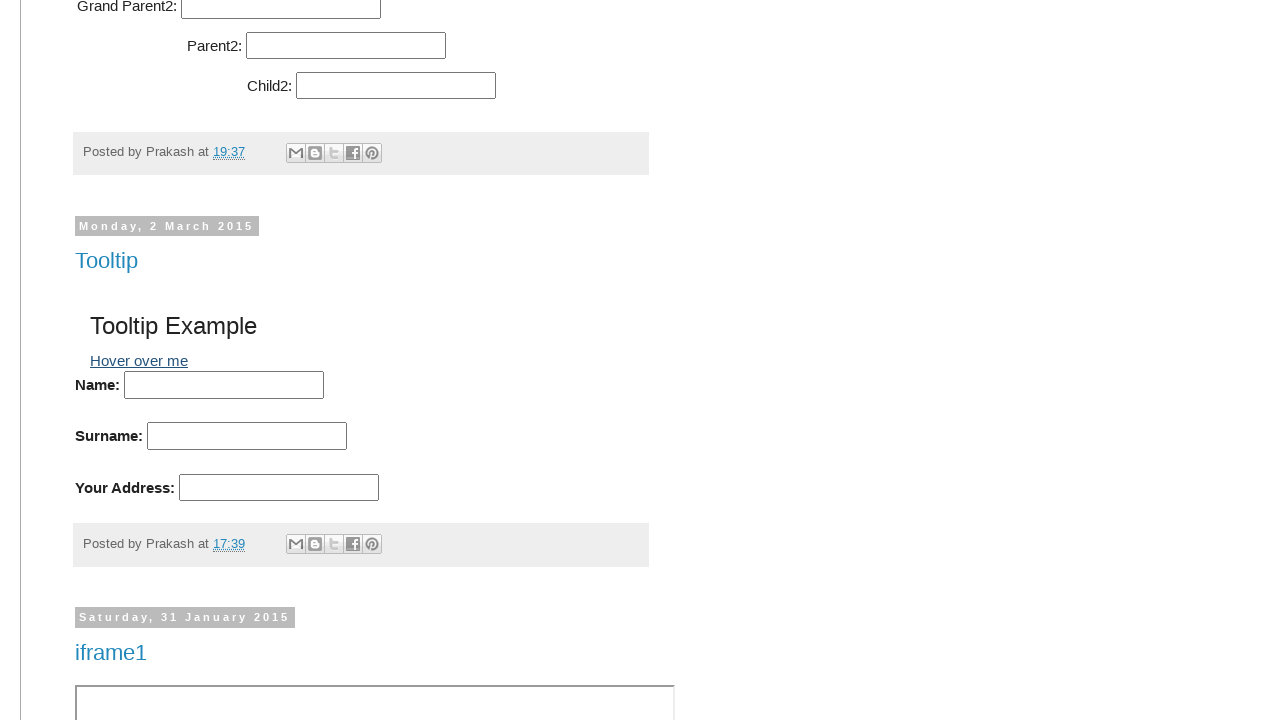

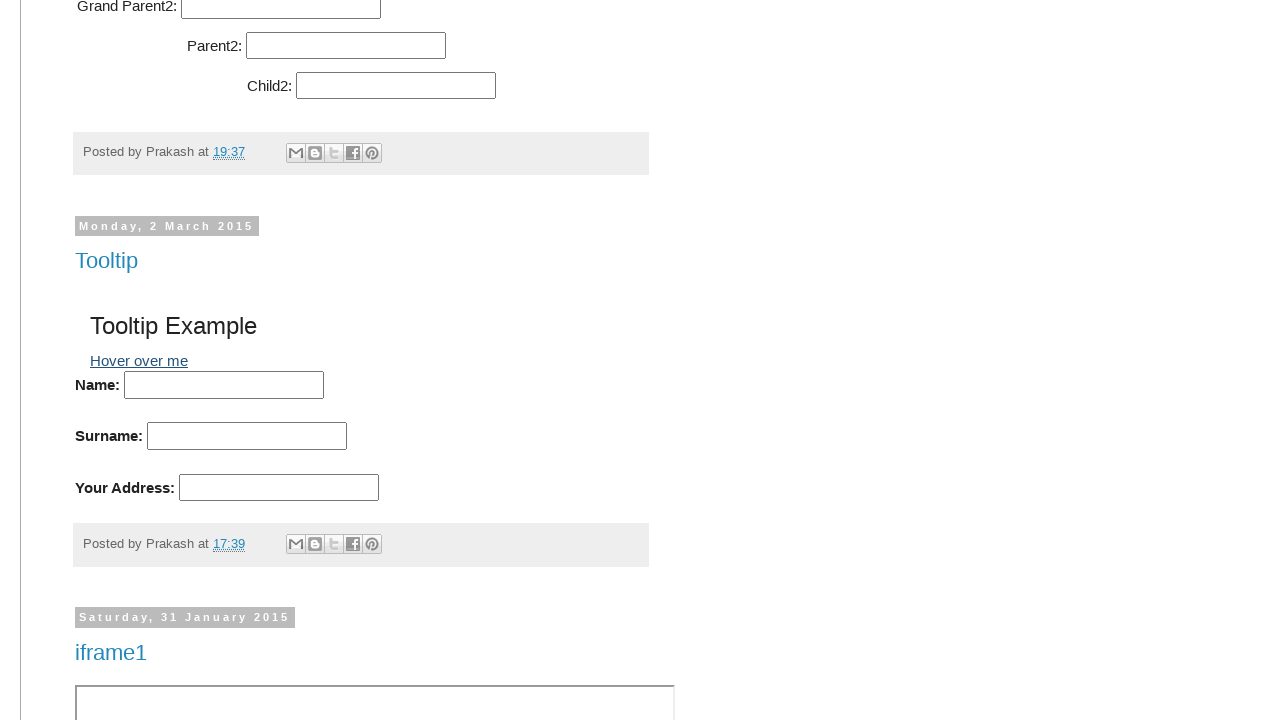